Tests calendar date picker functionality by opening a date picker and selecting a specific date

Starting URL: https://www.hyrtutorials.com/p/calendar-practice.html

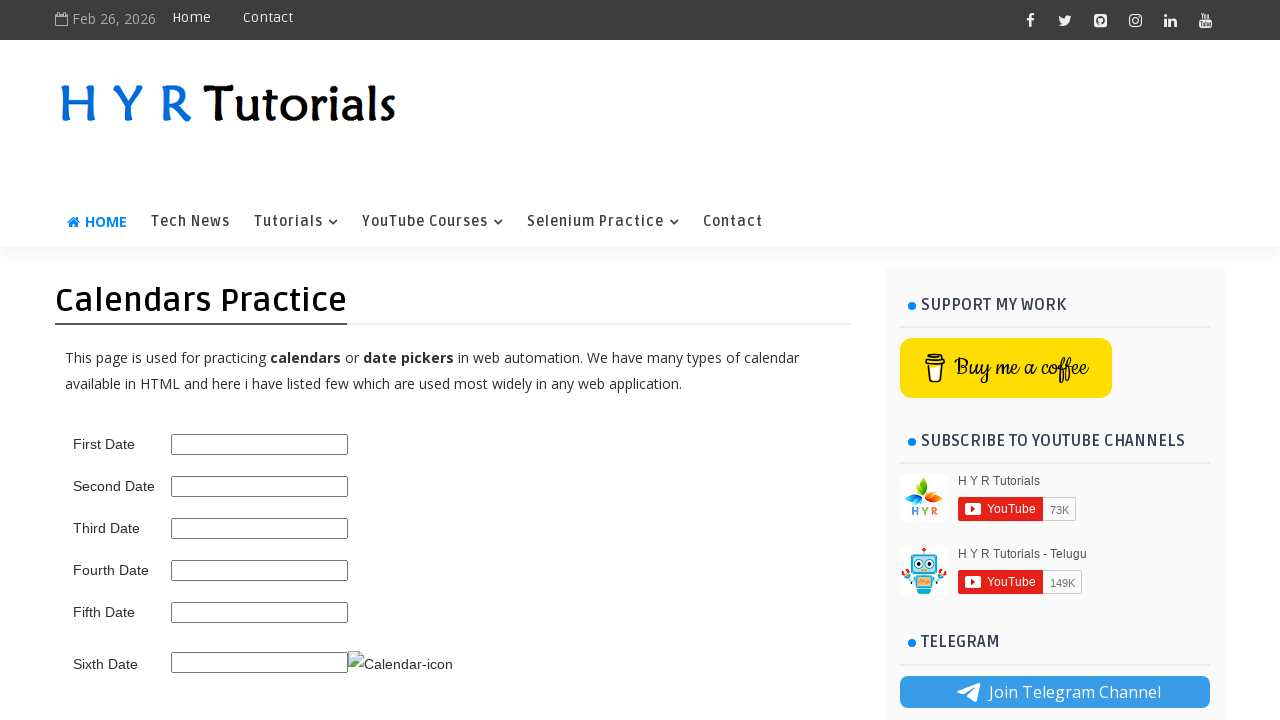

Clicked on second date picker to open calendar at (260, 486) on #second_date_picker
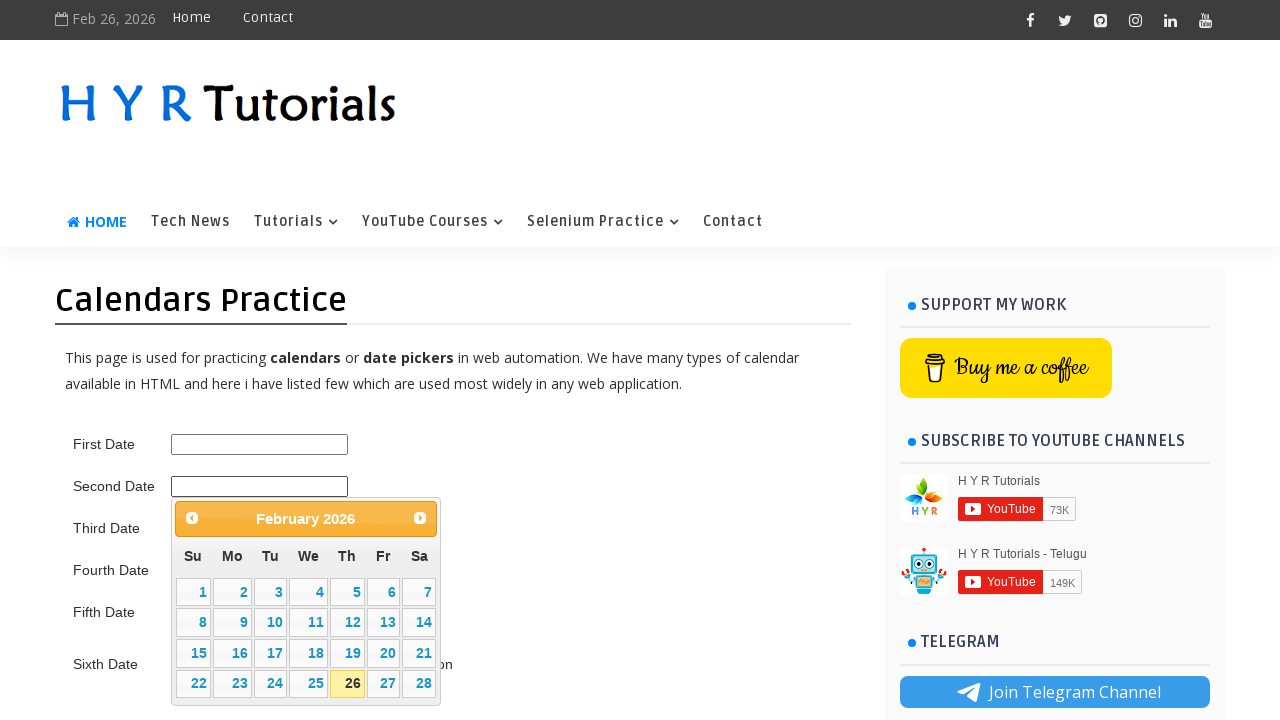

Calendar appeared and is now visible
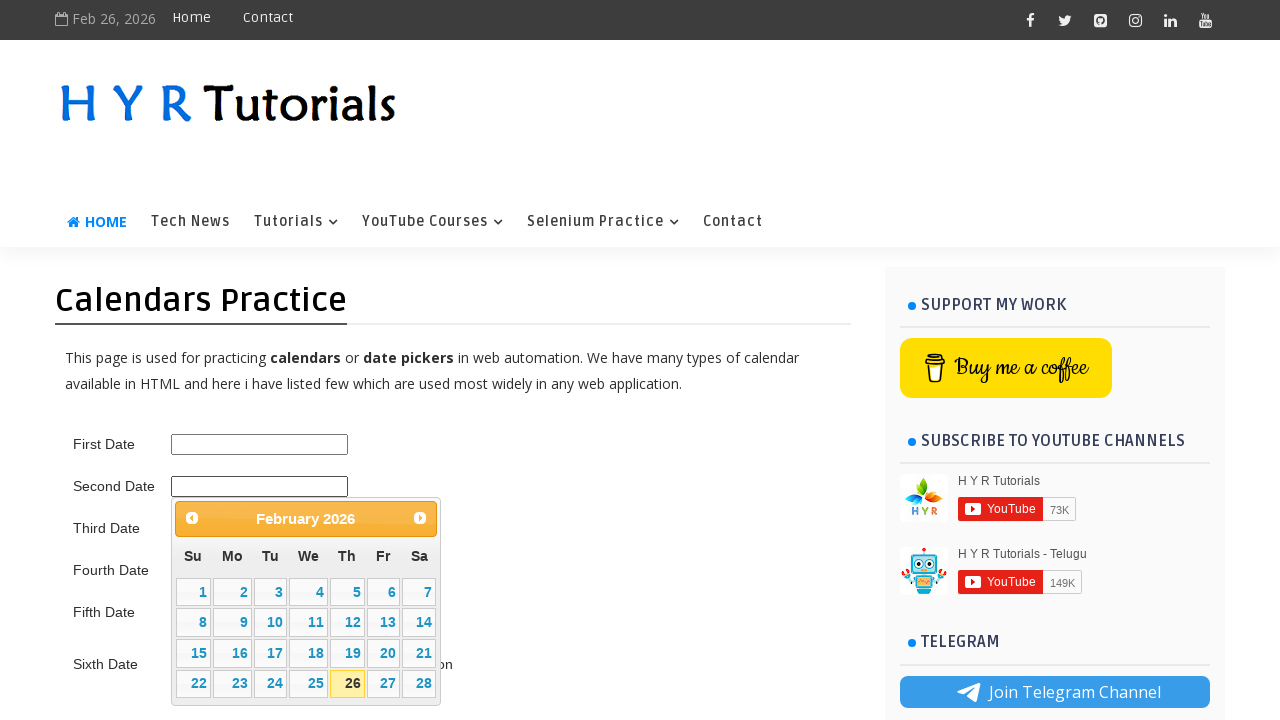

Selected day 6 from the current month in the calendar at (383, 592) on xpath=//table[@class='ui-datepicker-calendar']//td[not(contains(@class,'ui-datep
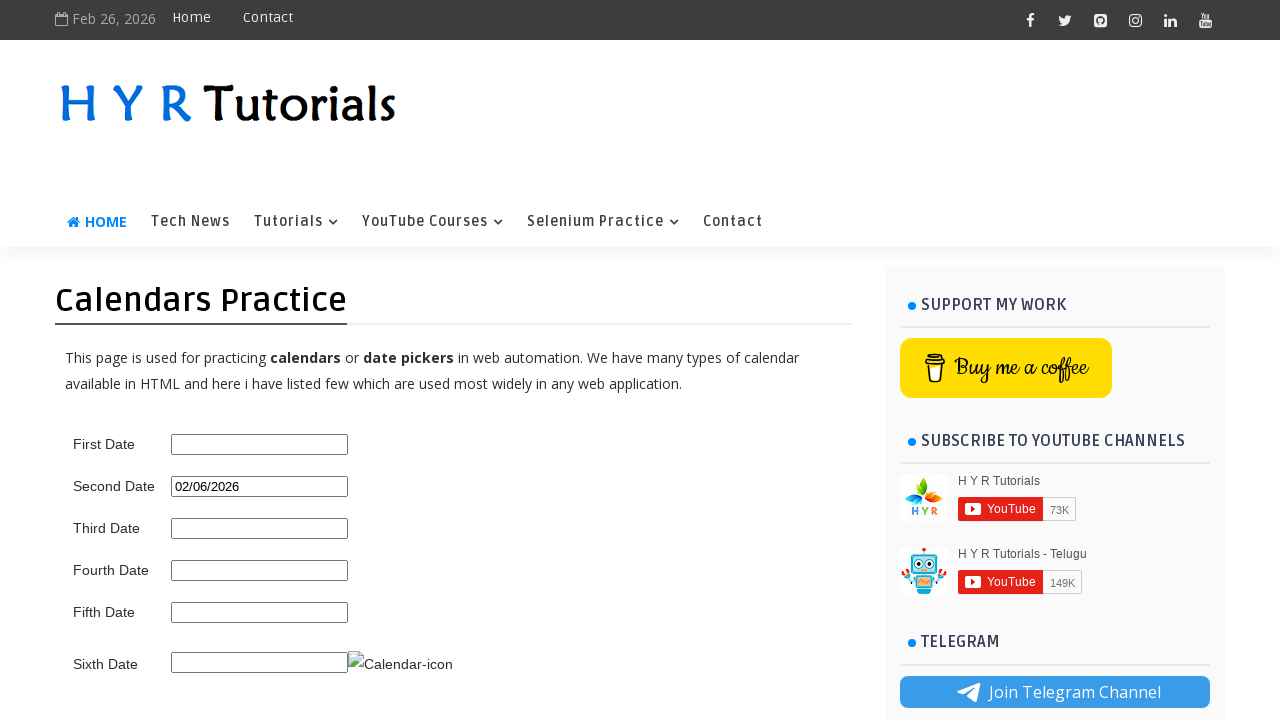

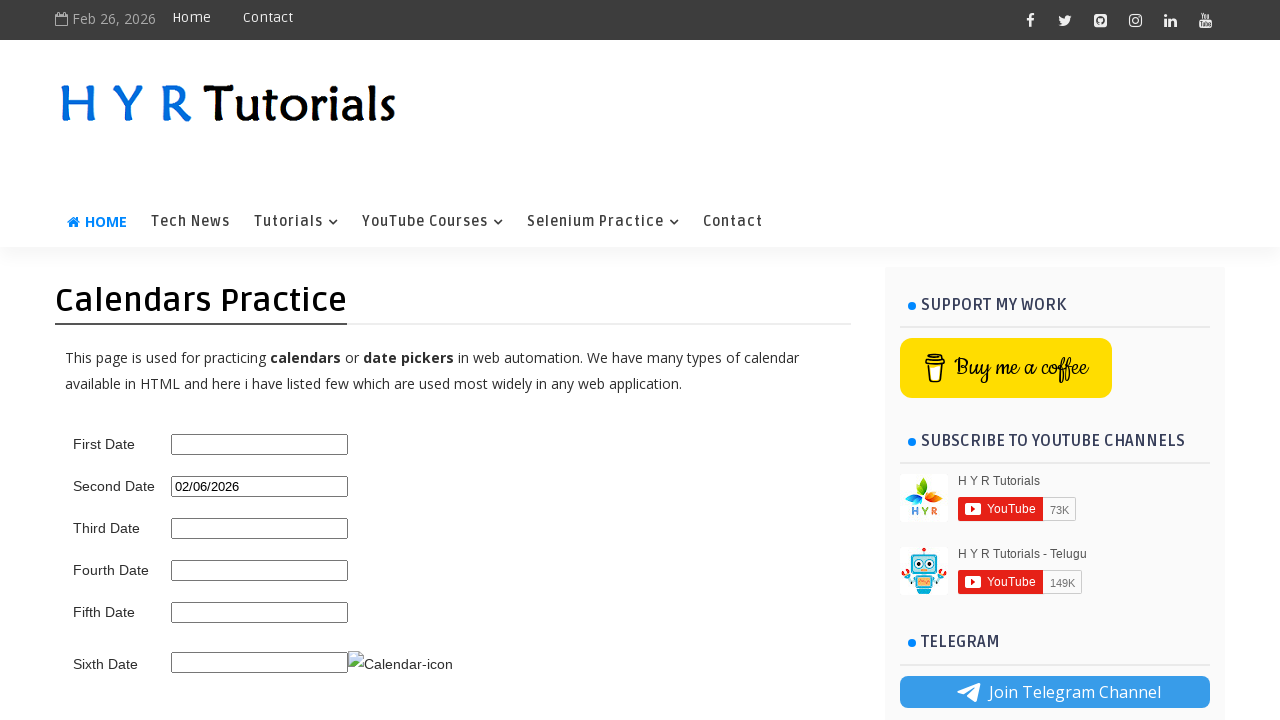